Sets all color input fields on the page to black (#000000)

Starting URL: https://tinyurl.com/ycxx74ve

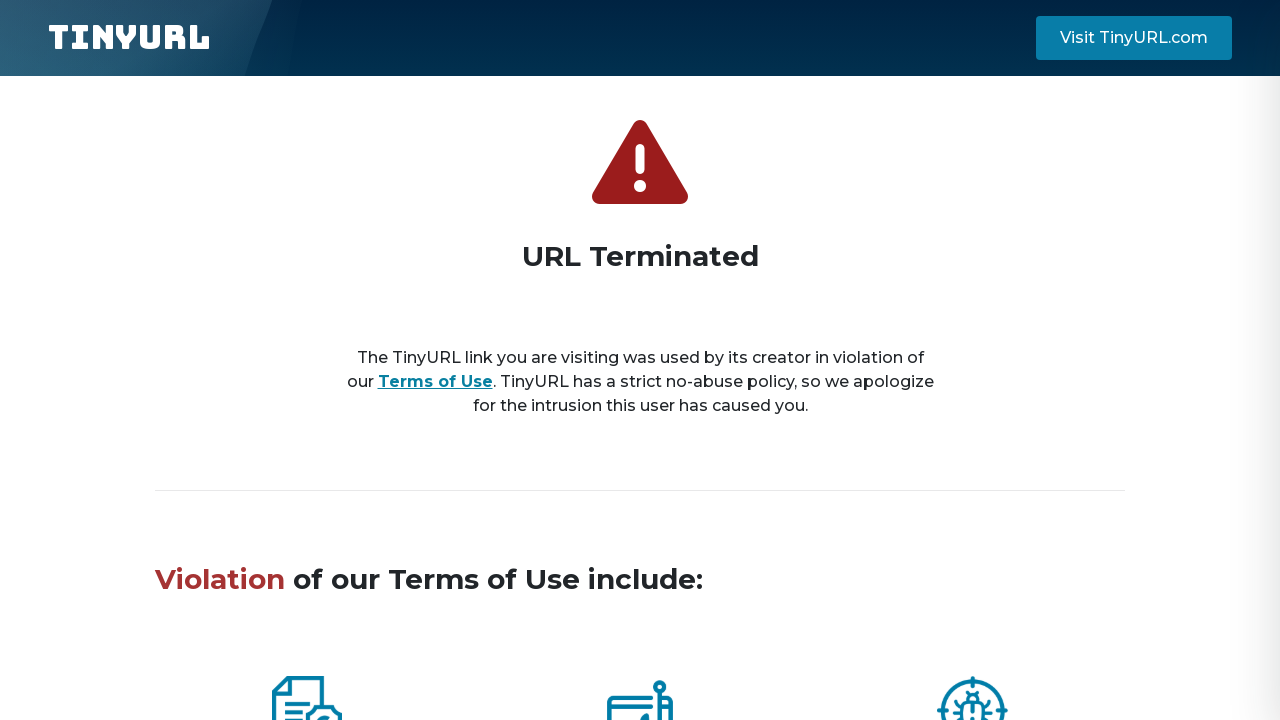

Navigated to color input test page
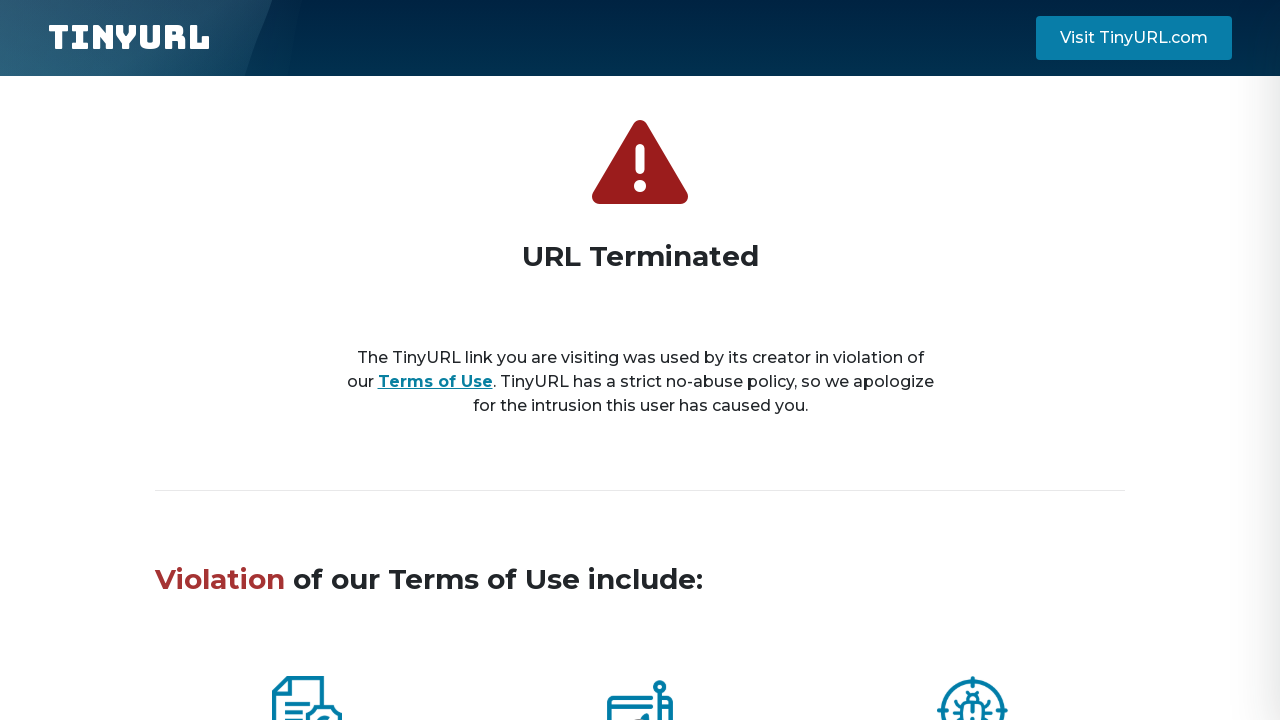

Located all color input fields on the page
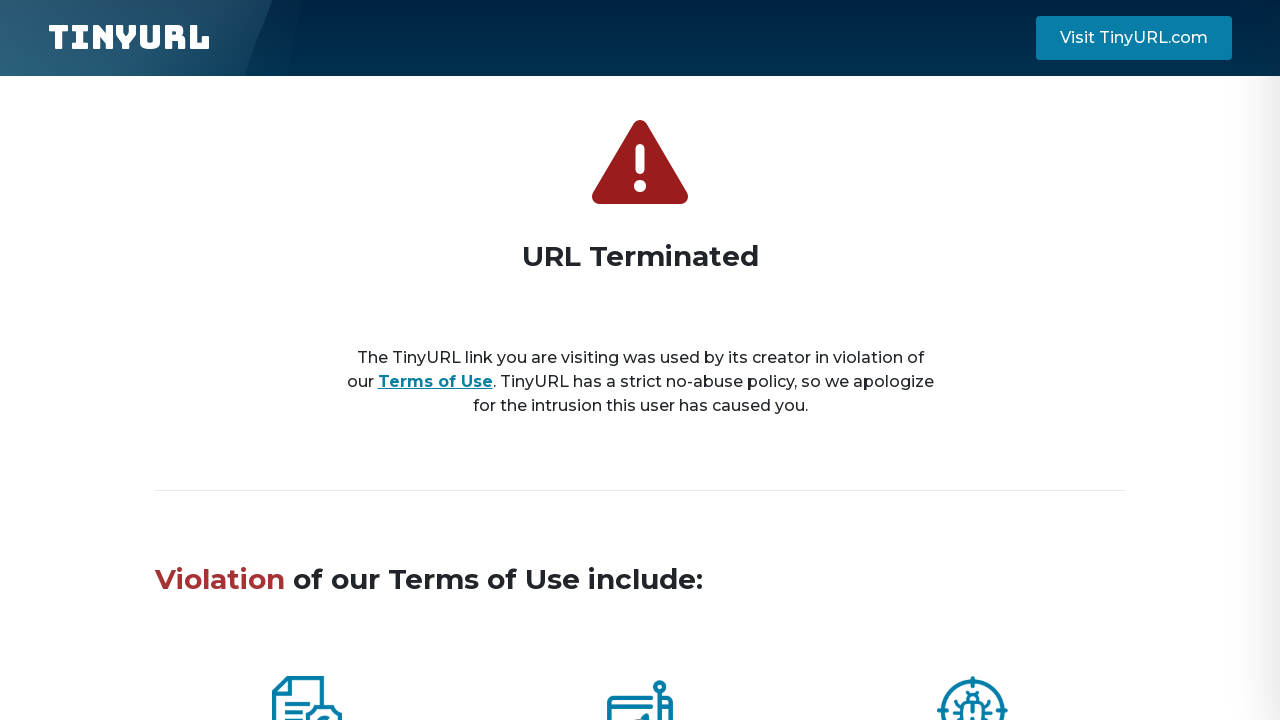

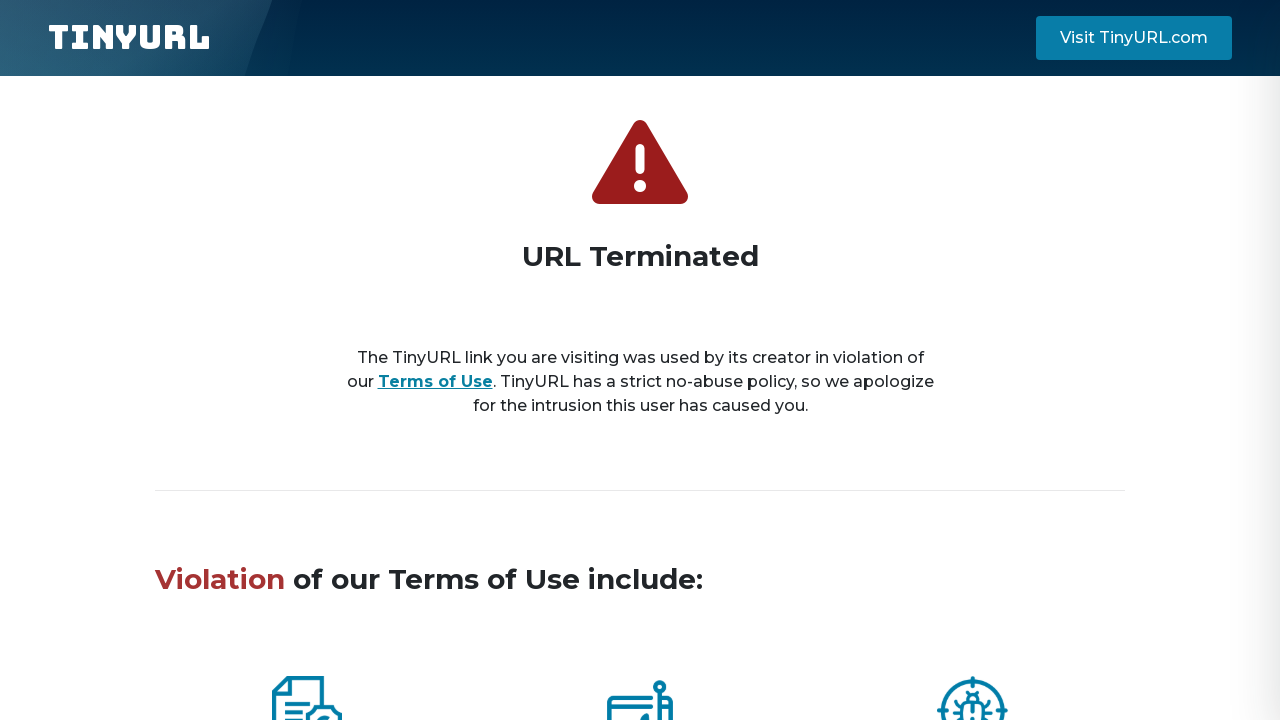